Tests iframe switching functionality by navigating between multiple frames and reading content from each frame

Starting URL: https://demoqa.com/frames

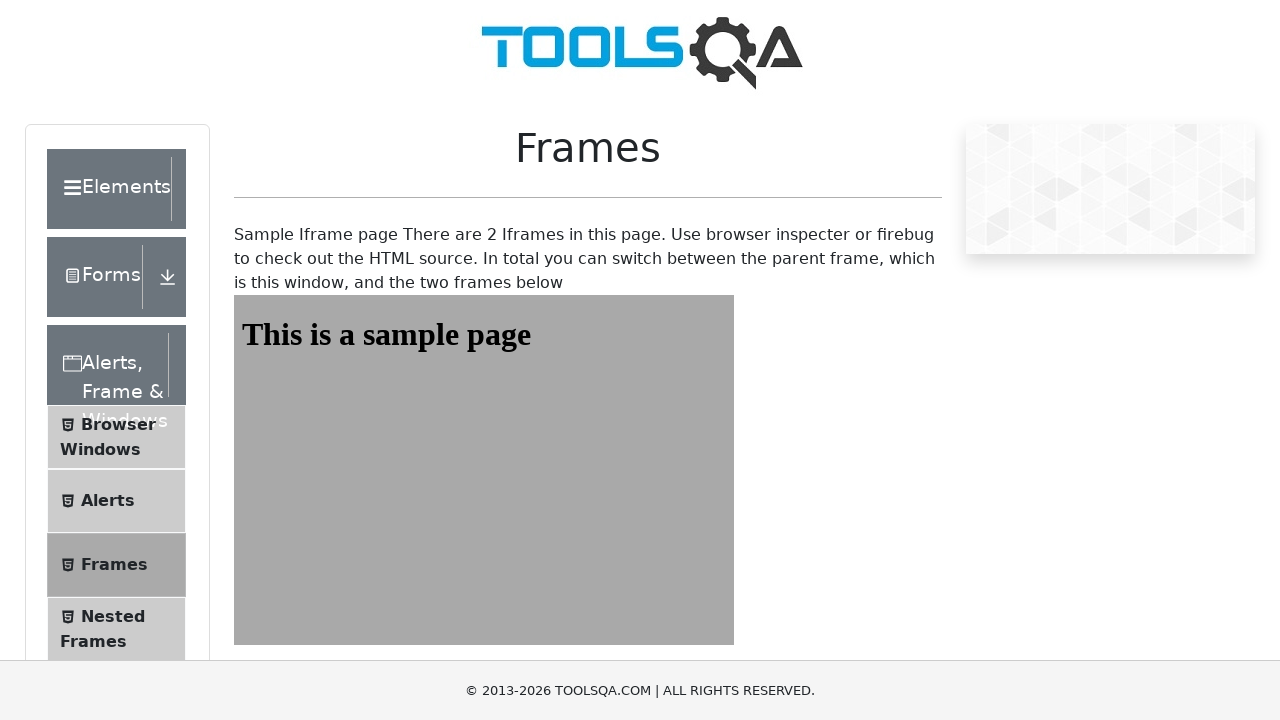

Navigated to frames test page
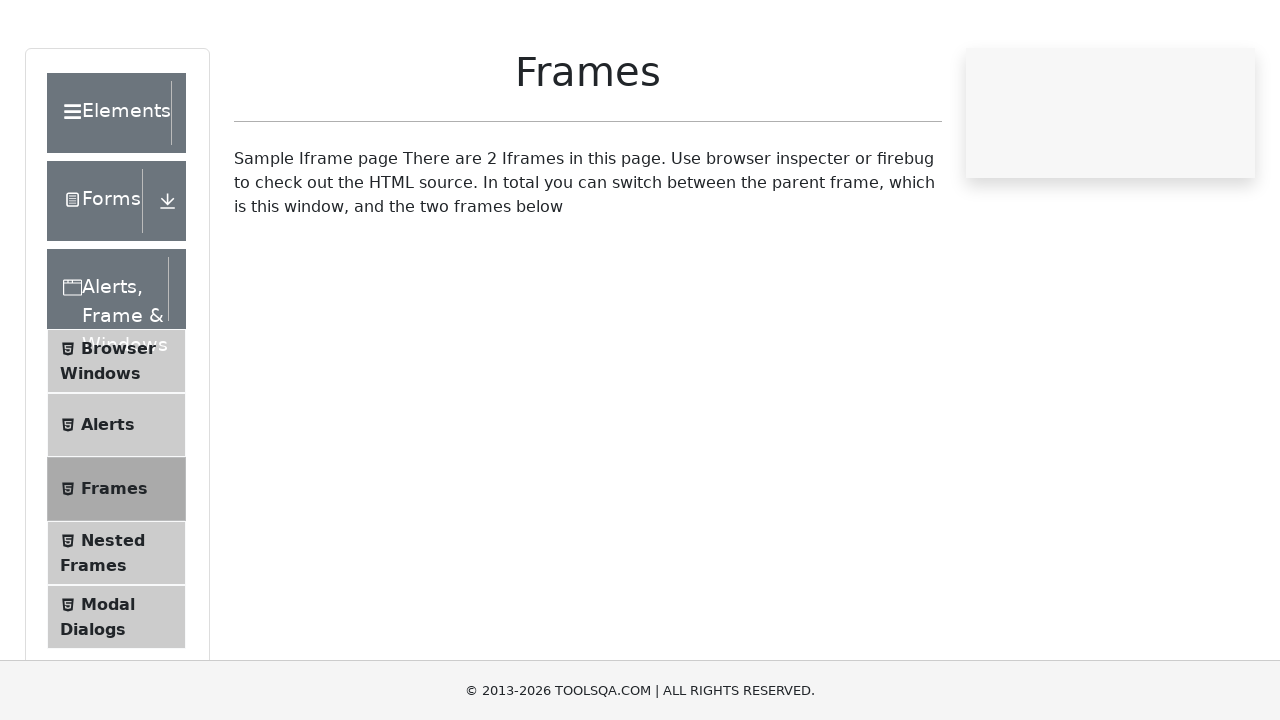

Located first iframe element (frame1)
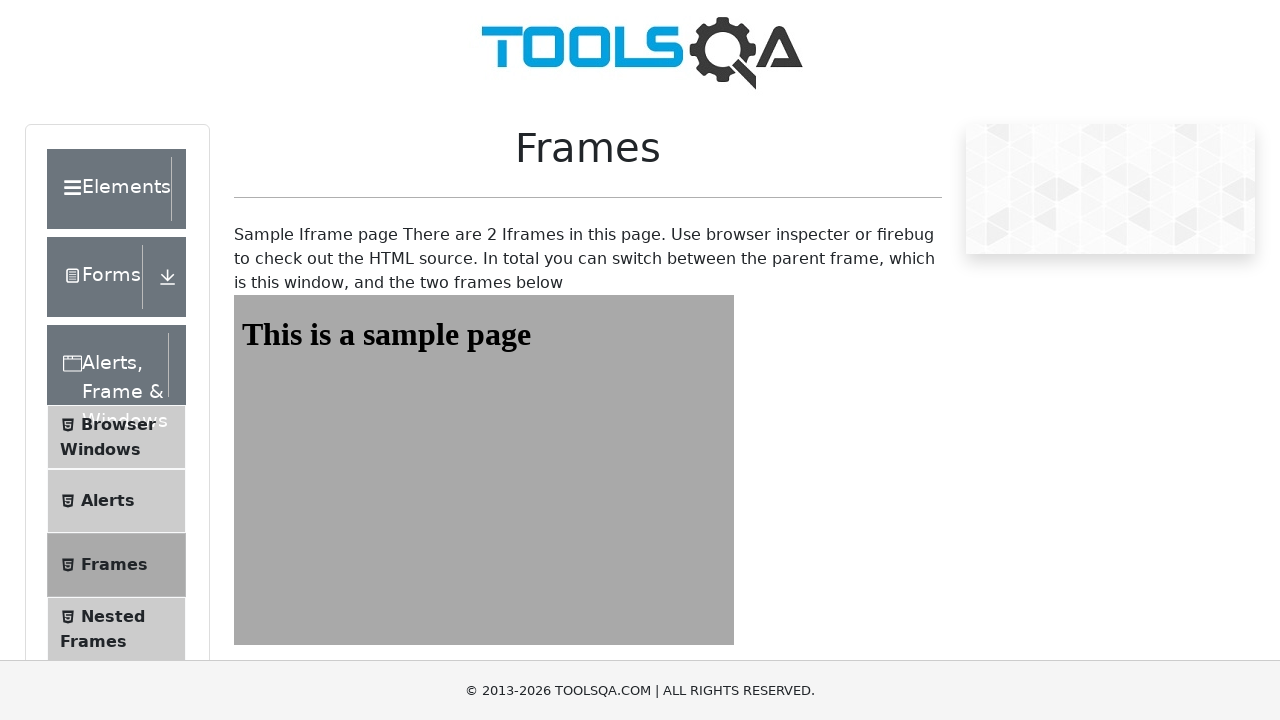

Retrieved heading text from first frame: 'This is a sample page'
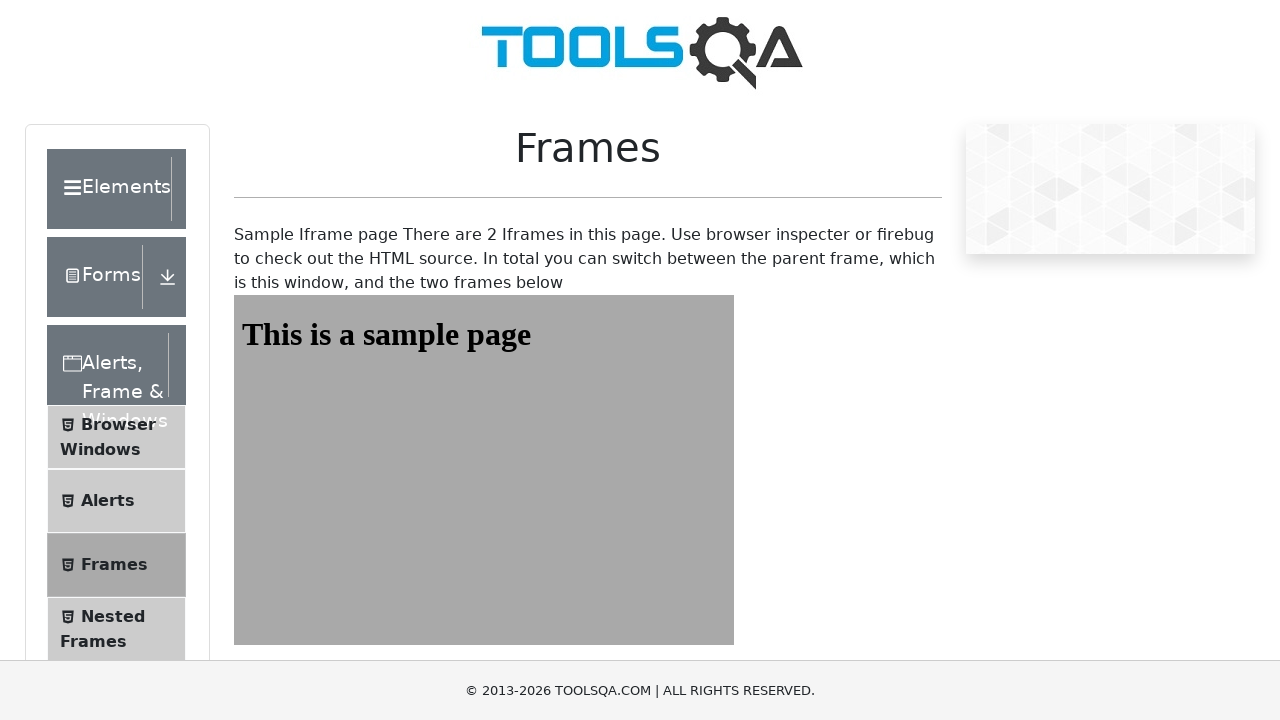

Located second iframe element (frame2)
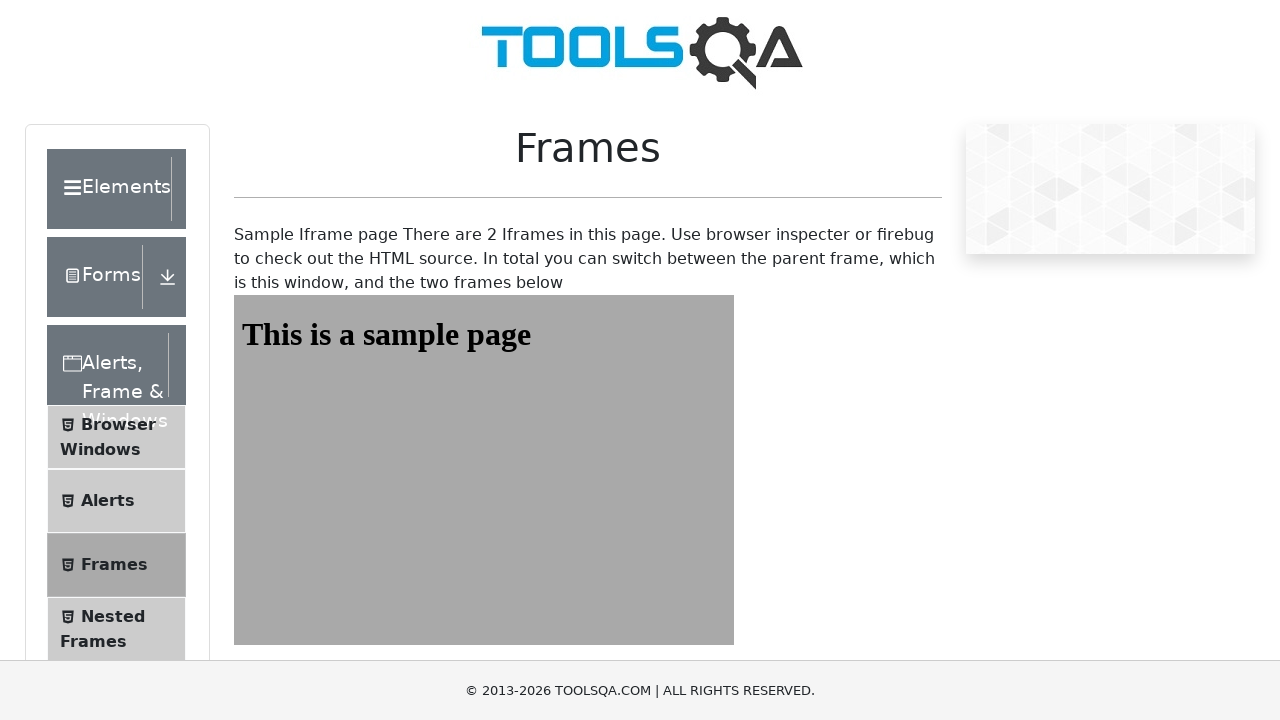

Retrieved heading text from second frame: 'This is a sample page'
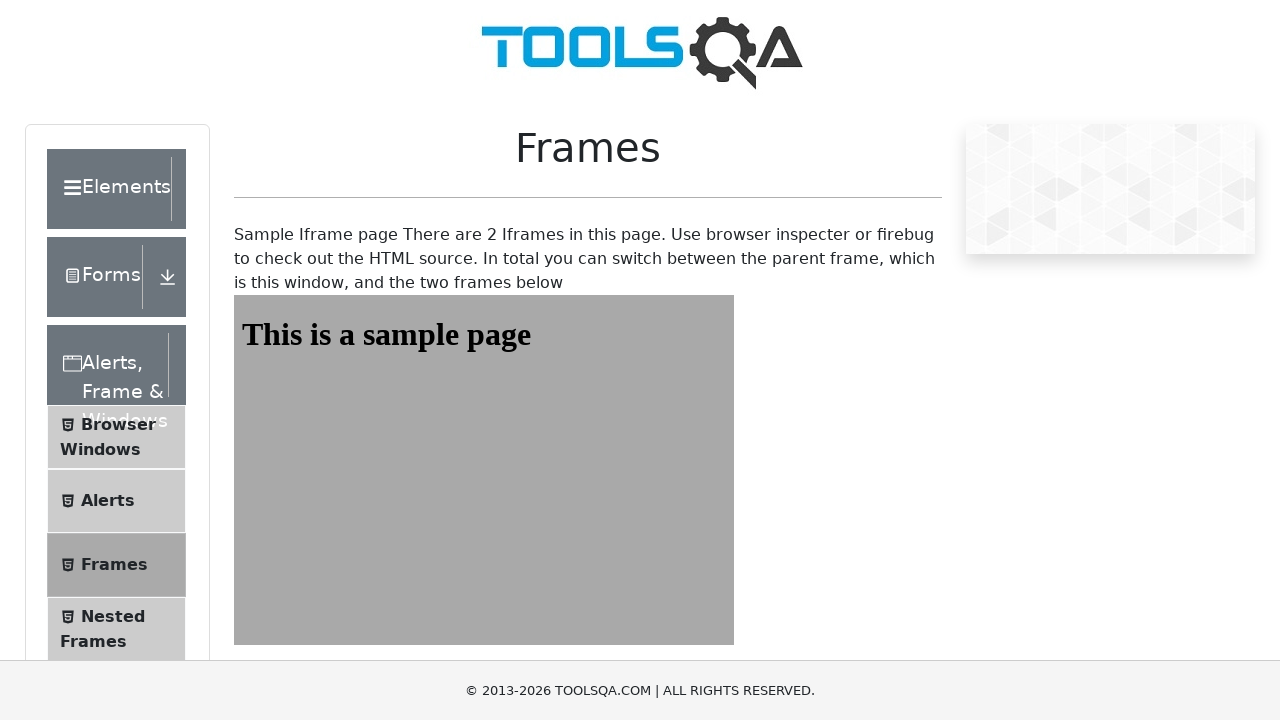

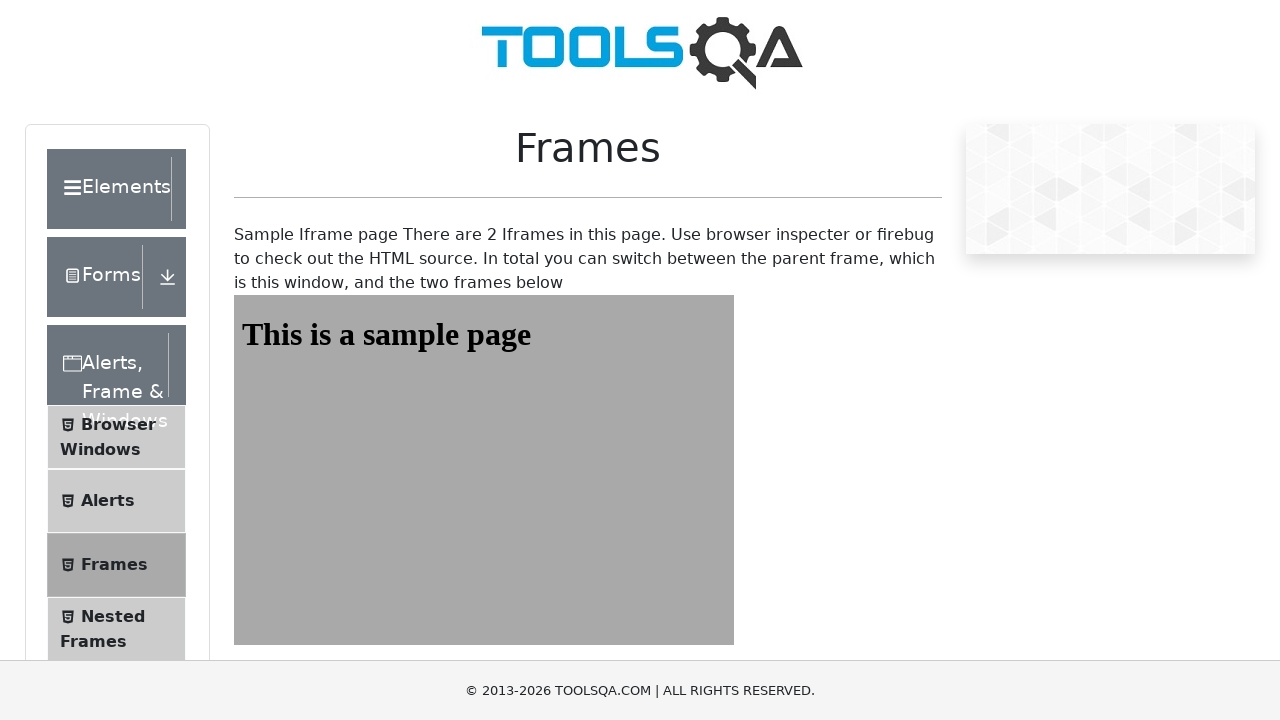